Navigates to a surf forecast website and clicks on a day summary expansion button to reveal more forecast details

Starting URL: https://surfcaptain.com/forecast/southampton-new-york

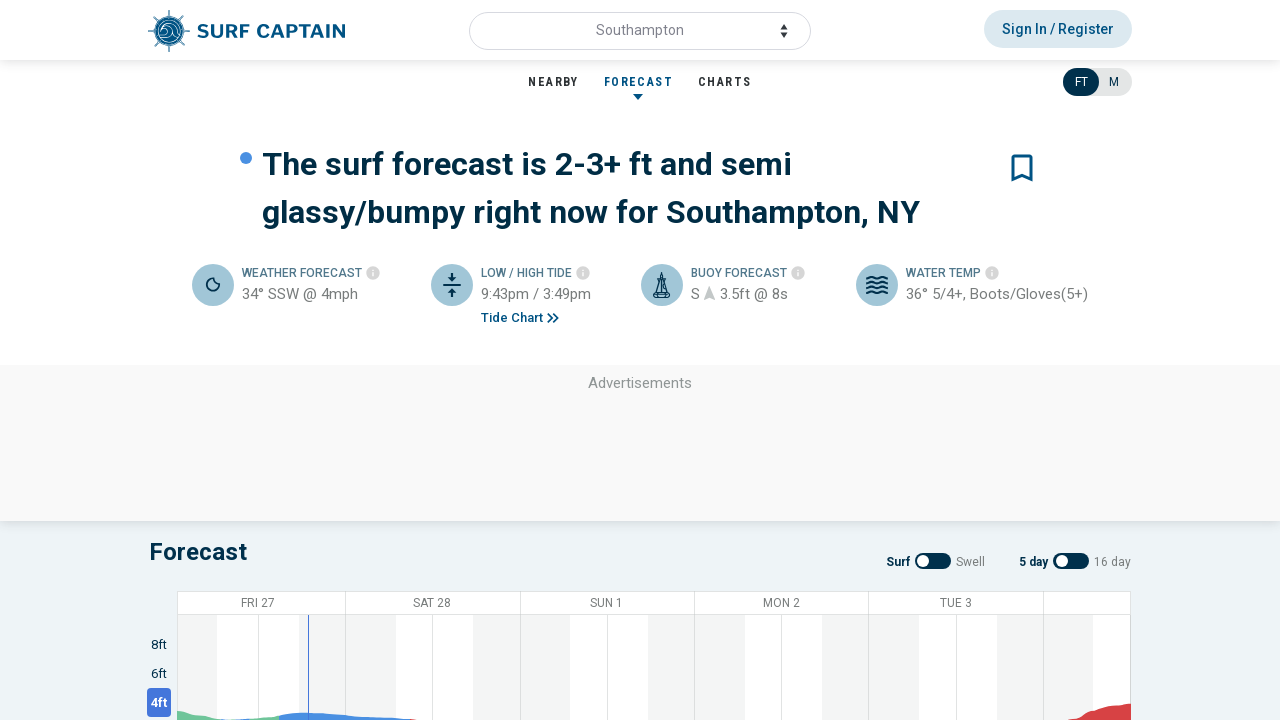

Navigated to surf forecast website for Southampton, New York
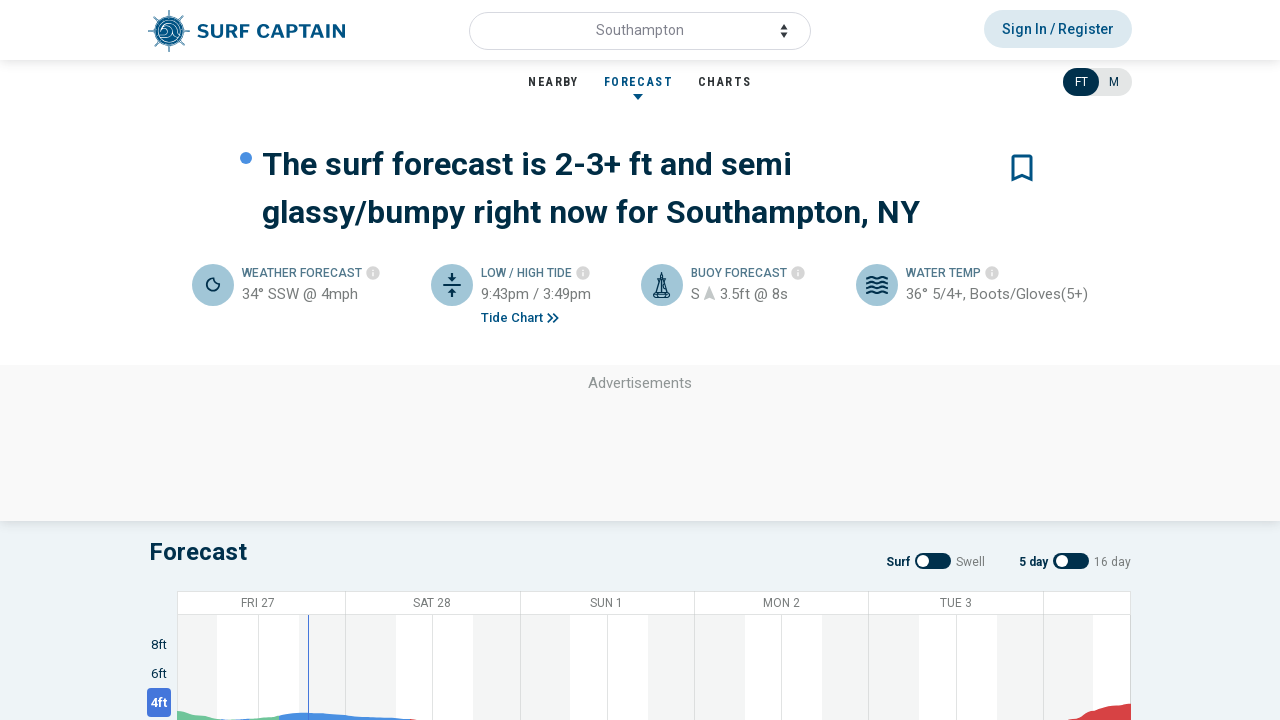

Day summary expand button loaded and became visible
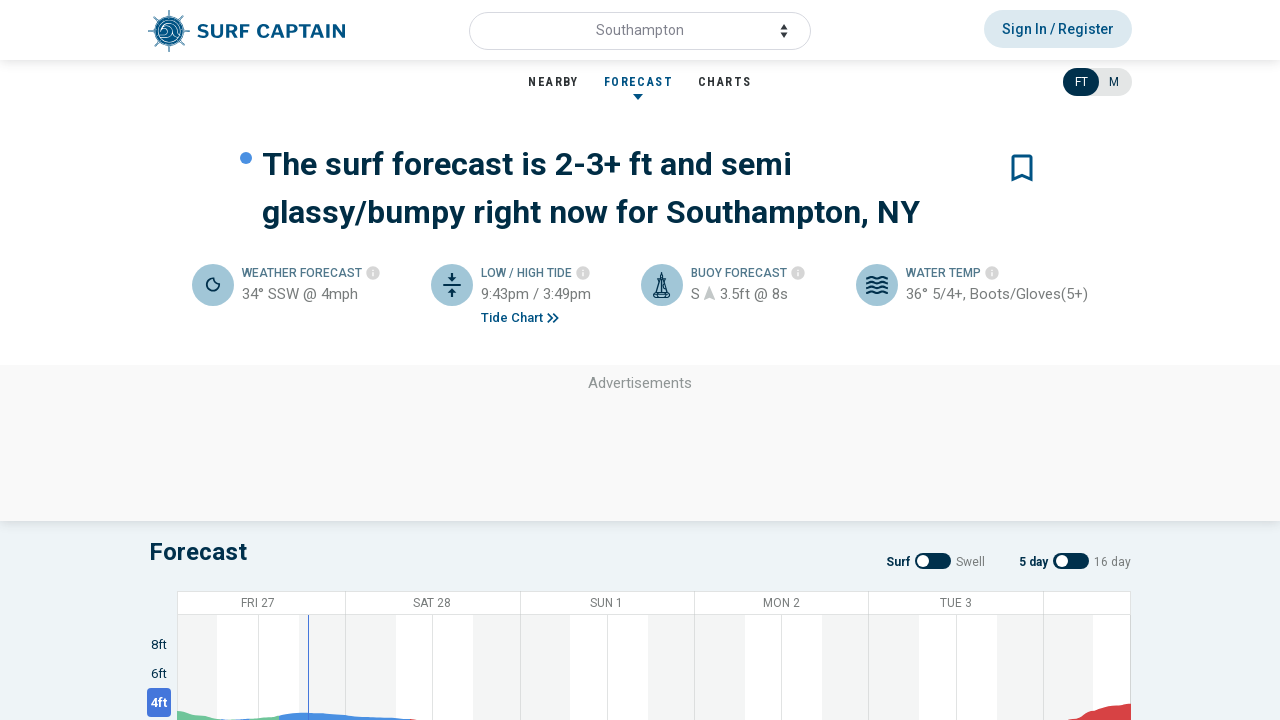

Clicked the day summary expand button to reveal more forecast details at (226, 361) on div.summary-day-expand
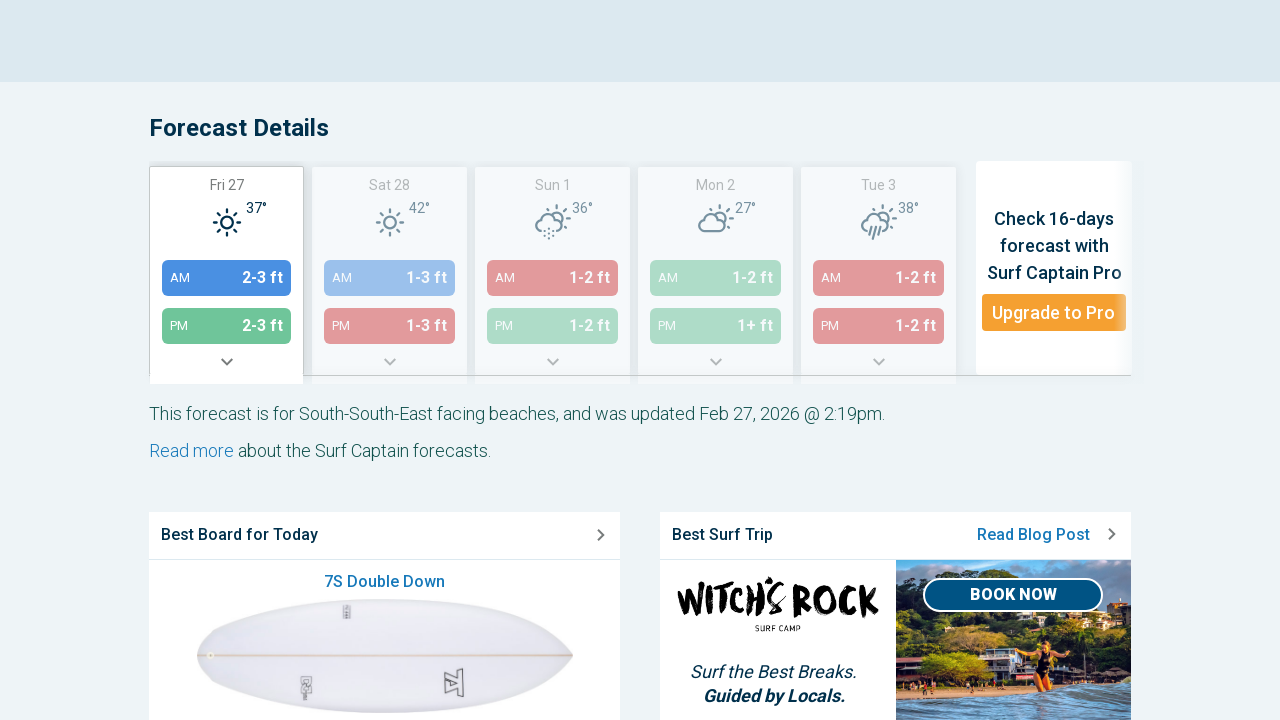

Waited 10 seconds to observe expanded forecast content
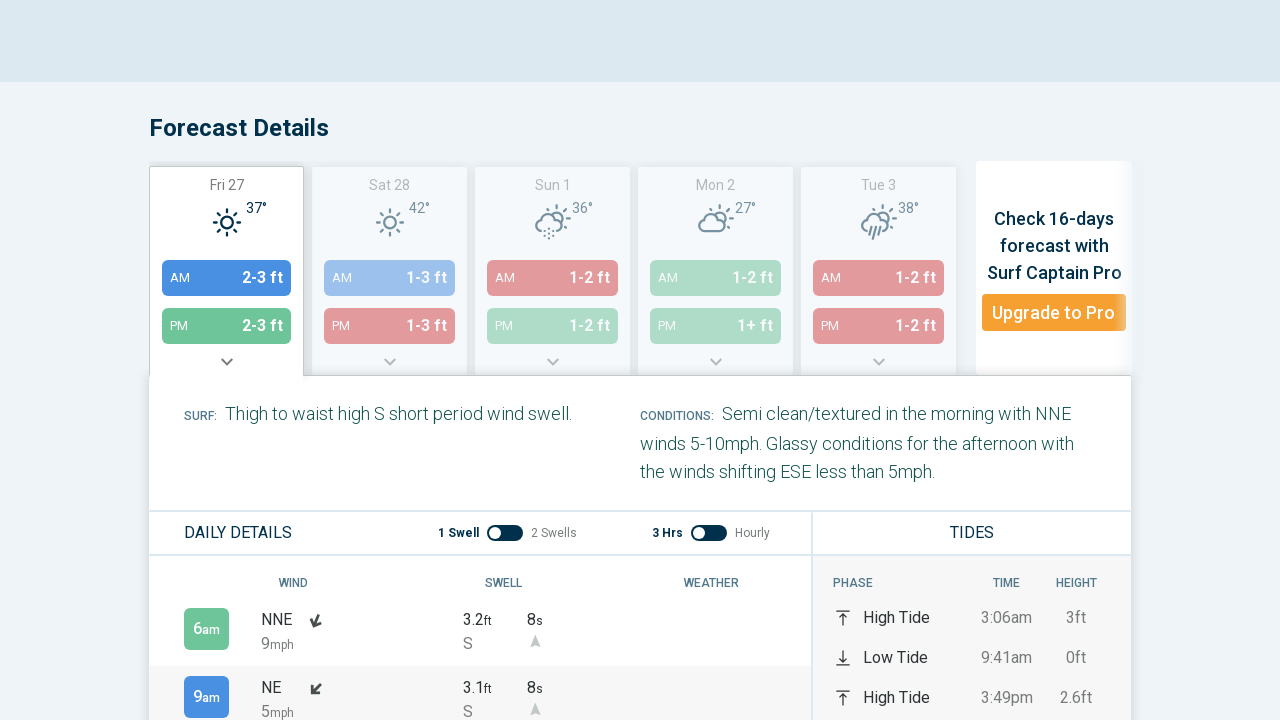

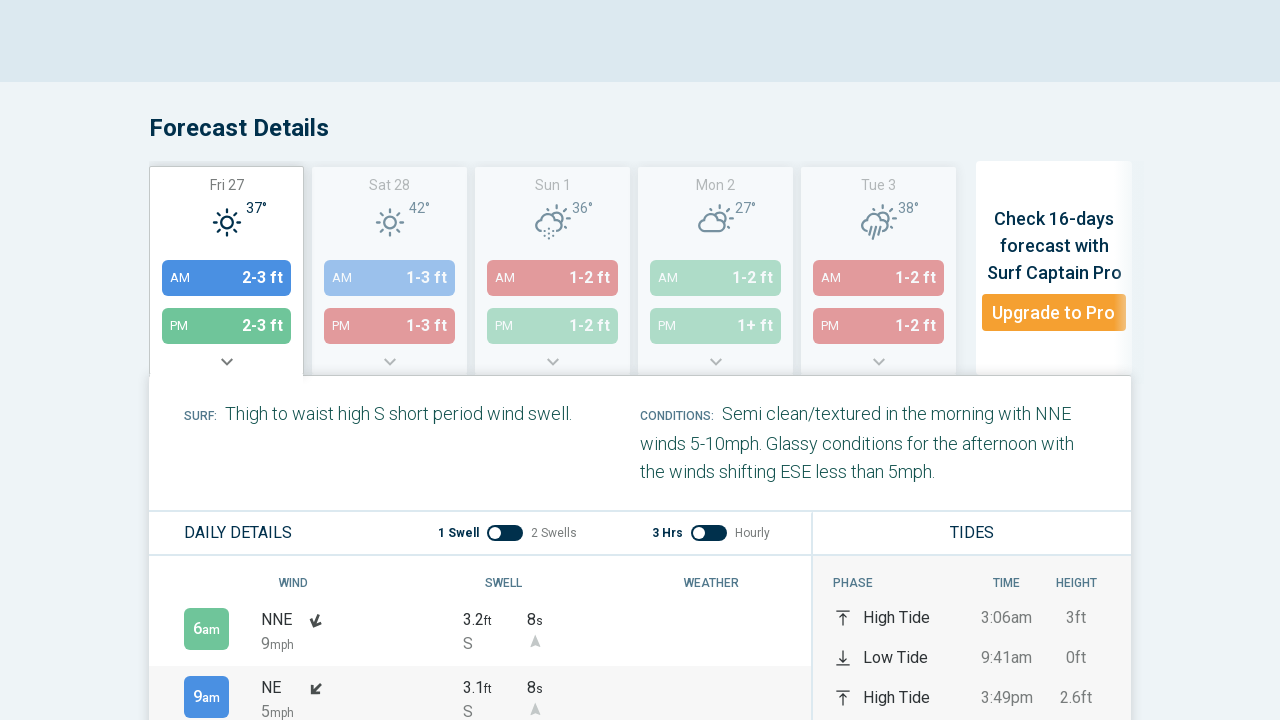